Tests that Clear completed button is hidden when no items are completed

Starting URL: https://demo.playwright.dev/todomvc

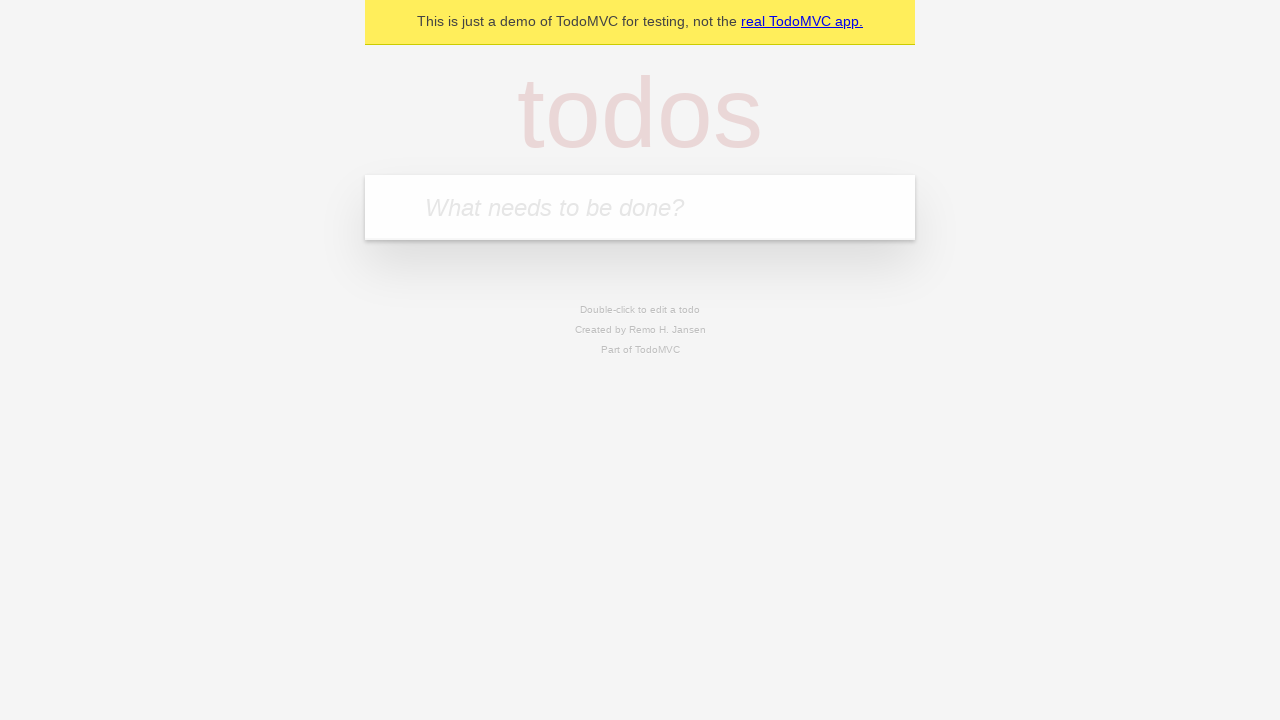

Filled todo input with 'draft Christmas Party plans' on internal:attr=[placeholder="What needs to be done?"i]
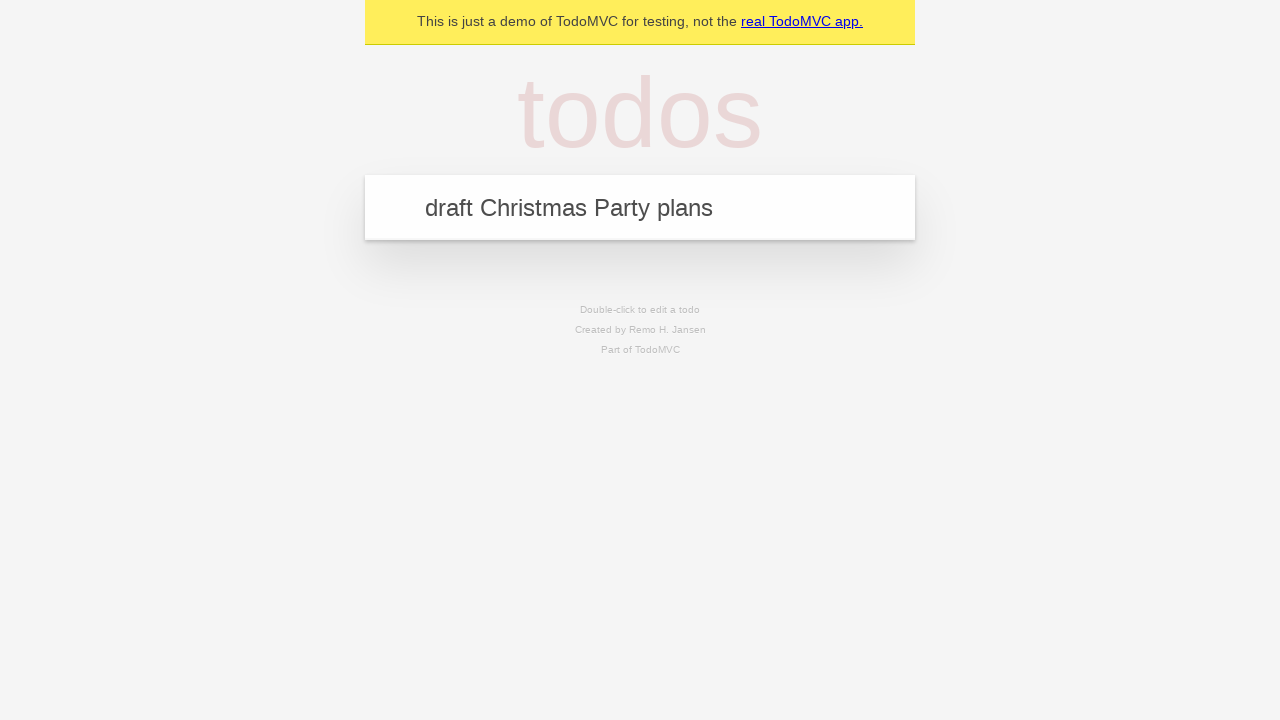

Pressed Enter to add todo 'draft Christmas Party plans' on internal:attr=[placeholder="What needs to be done?"i]
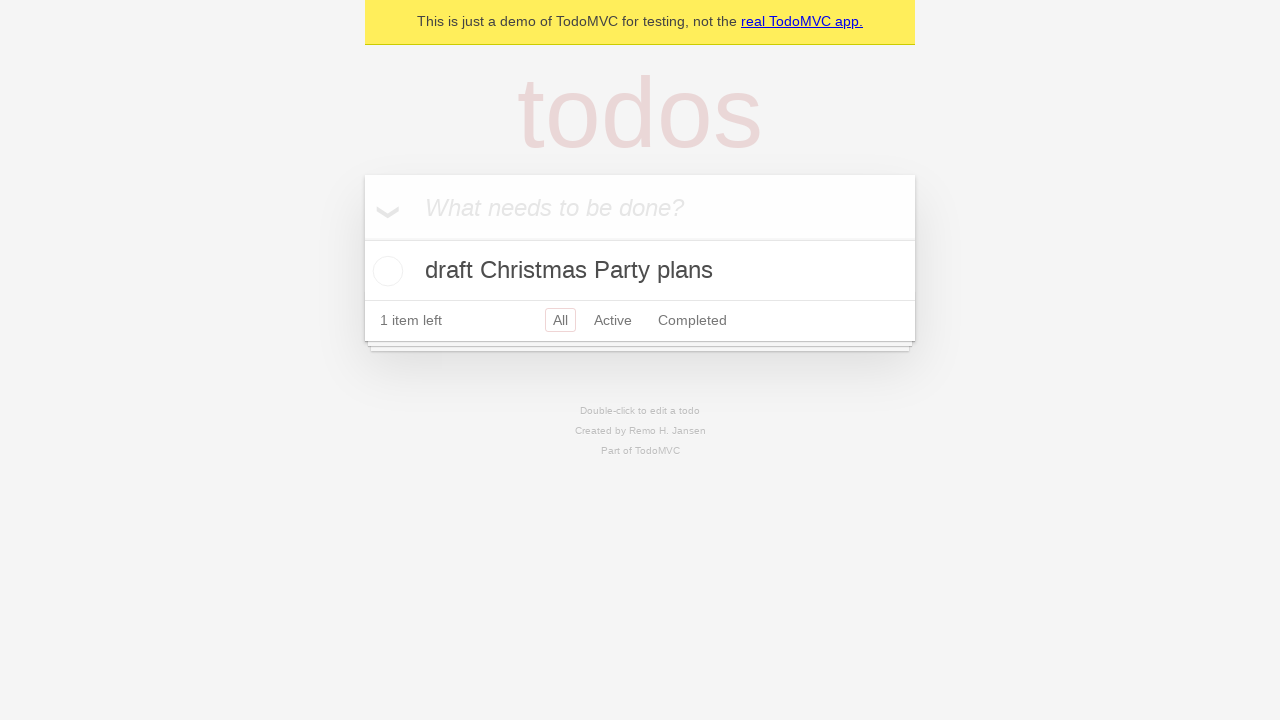

Filled todo input with 'tell HR about the party' on internal:attr=[placeholder="What needs to be done?"i]
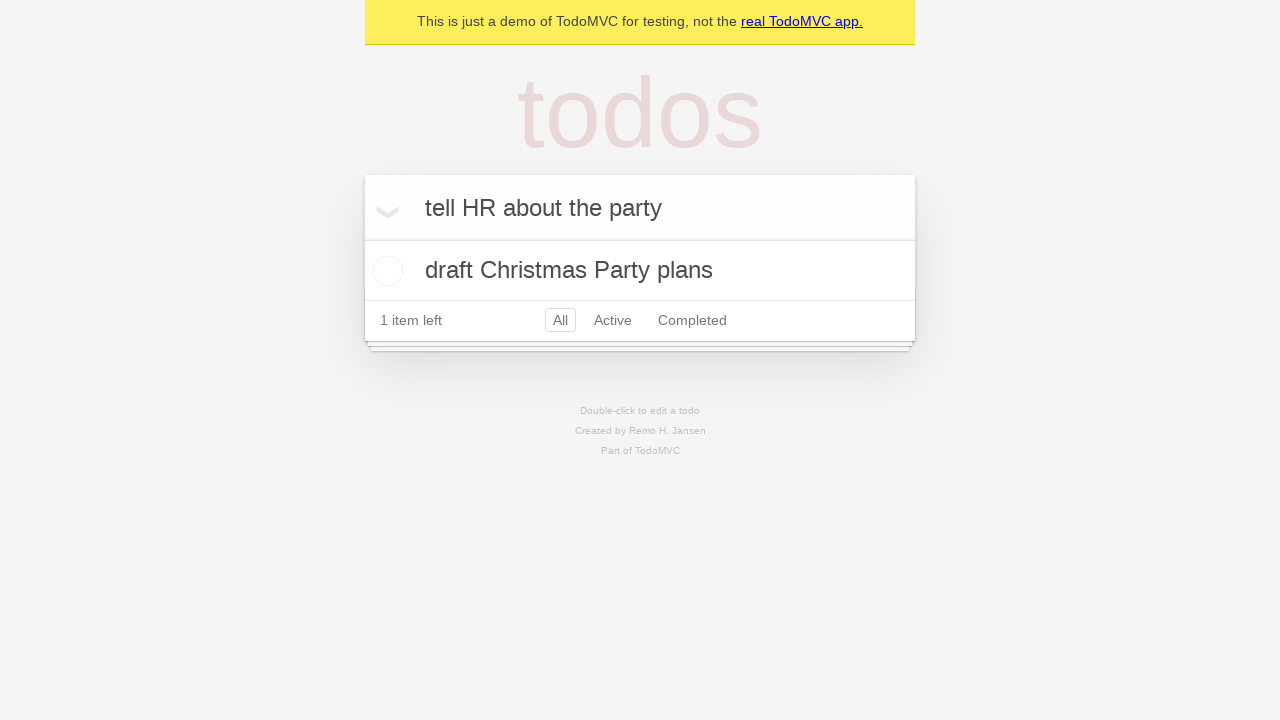

Pressed Enter to add todo 'tell HR about the party' on internal:attr=[placeholder="What needs to be done?"i]
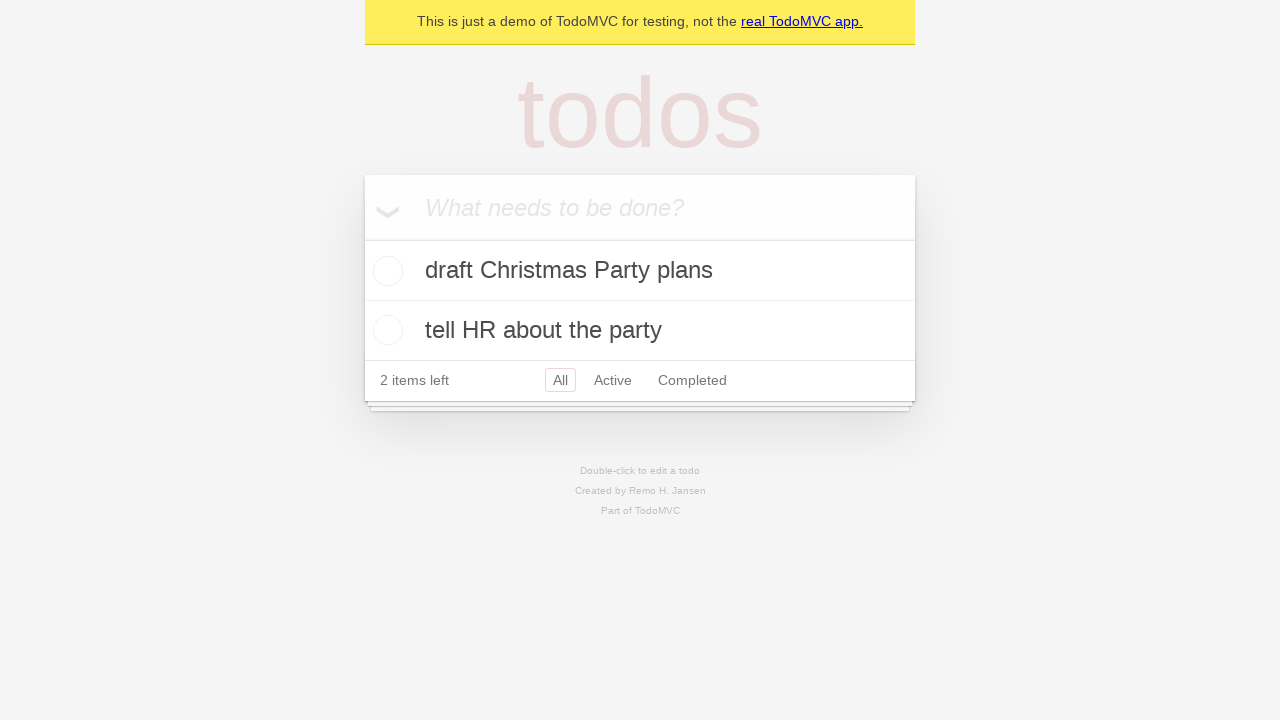

Filled todo input with 'send party budget over to Finance' on internal:attr=[placeholder="What needs to be done?"i]
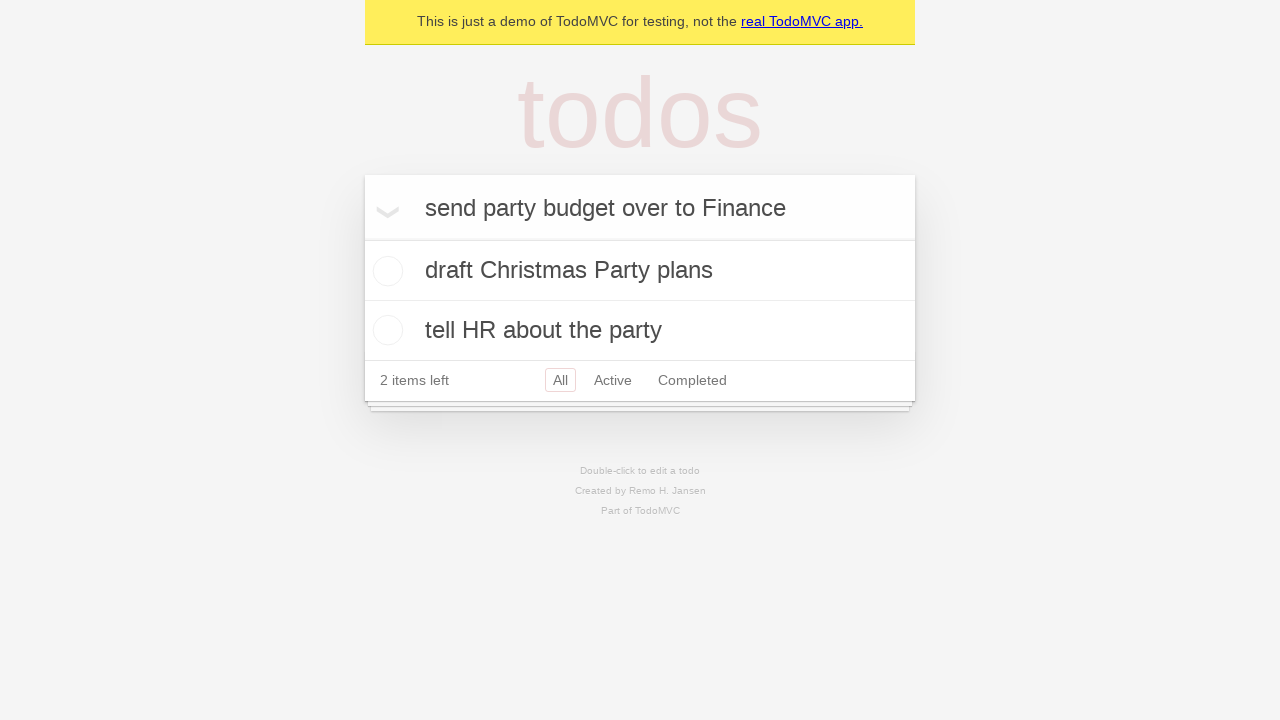

Pressed Enter to add todo 'send party budget over to Finance' on internal:attr=[placeholder="What needs to be done?"i]
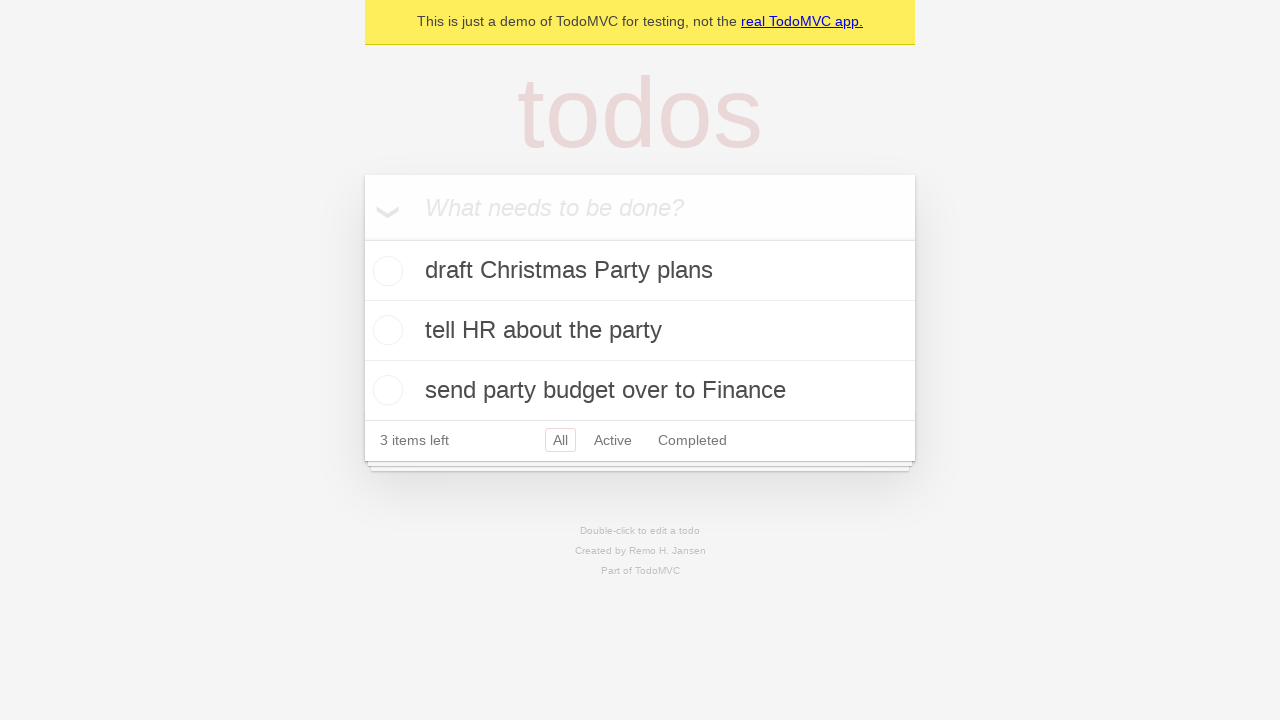

Filled todo input with 'get the party accepted by Management' on internal:attr=[placeholder="What needs to be done?"i]
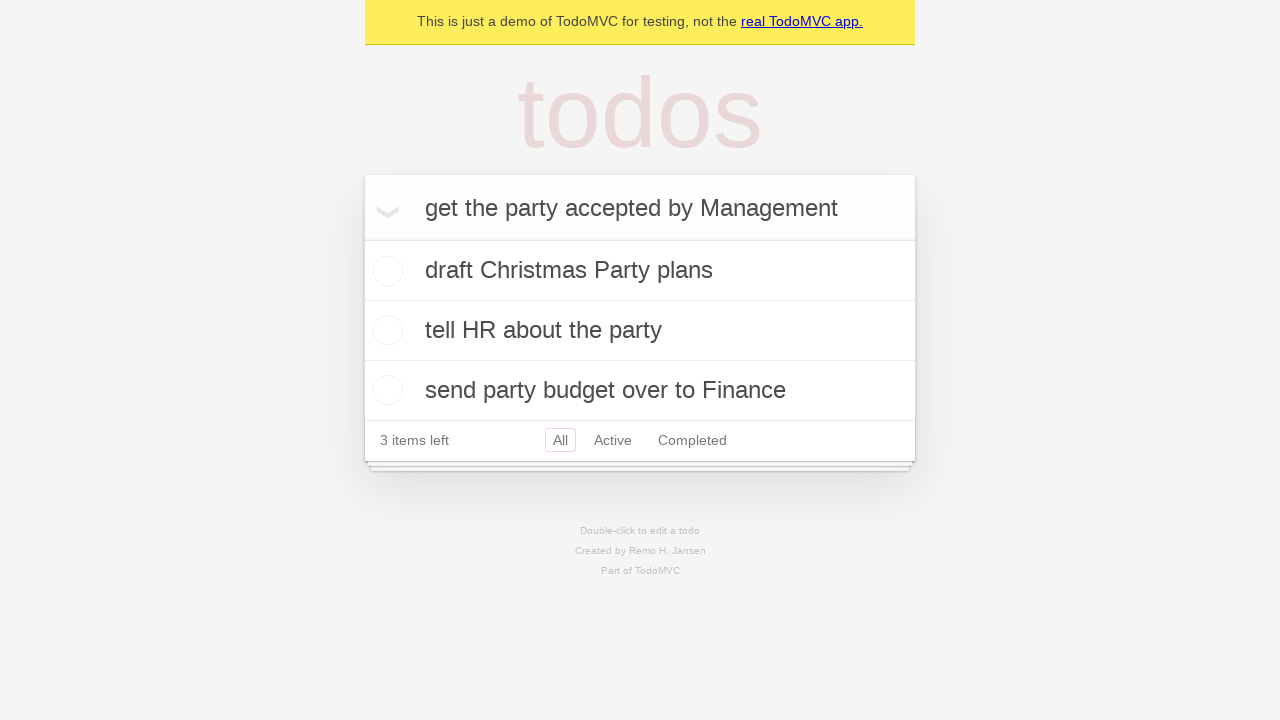

Pressed Enter to add todo 'get the party accepted by Management' on internal:attr=[placeholder="What needs to be done?"i]
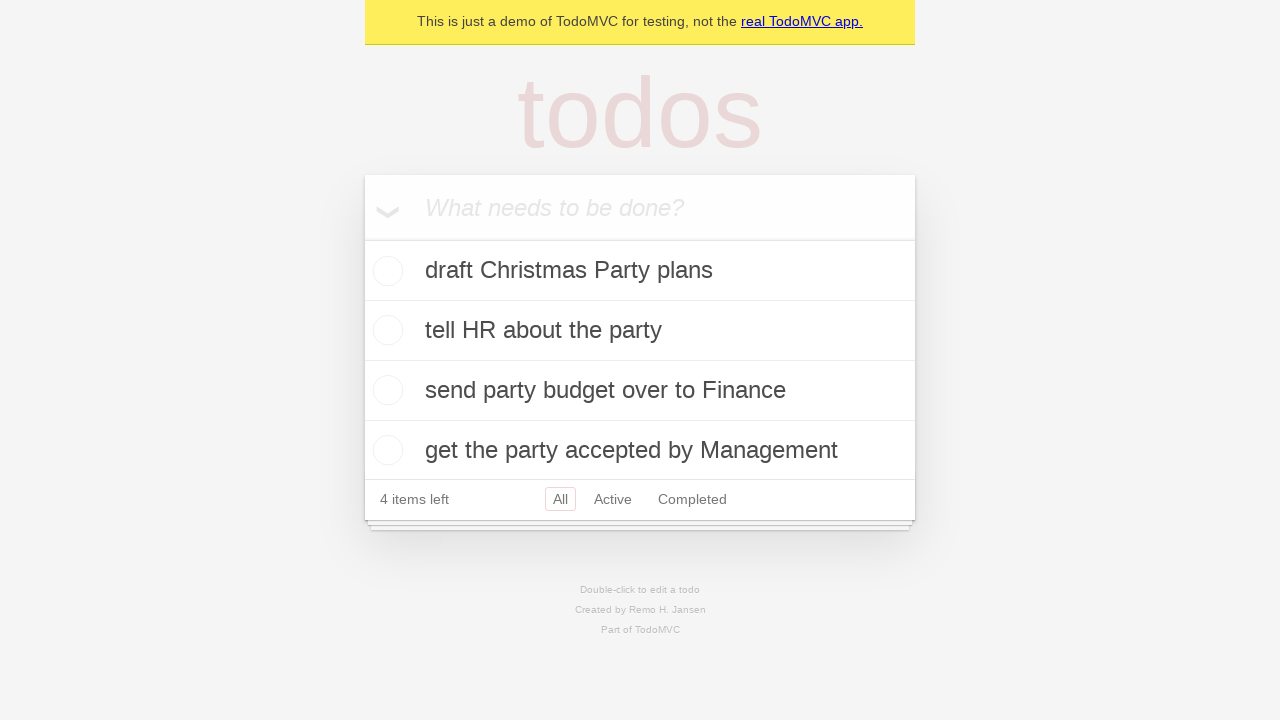

Checked the first todo item as completed at (385, 271) on .todo-list li .toggle >> nth=0
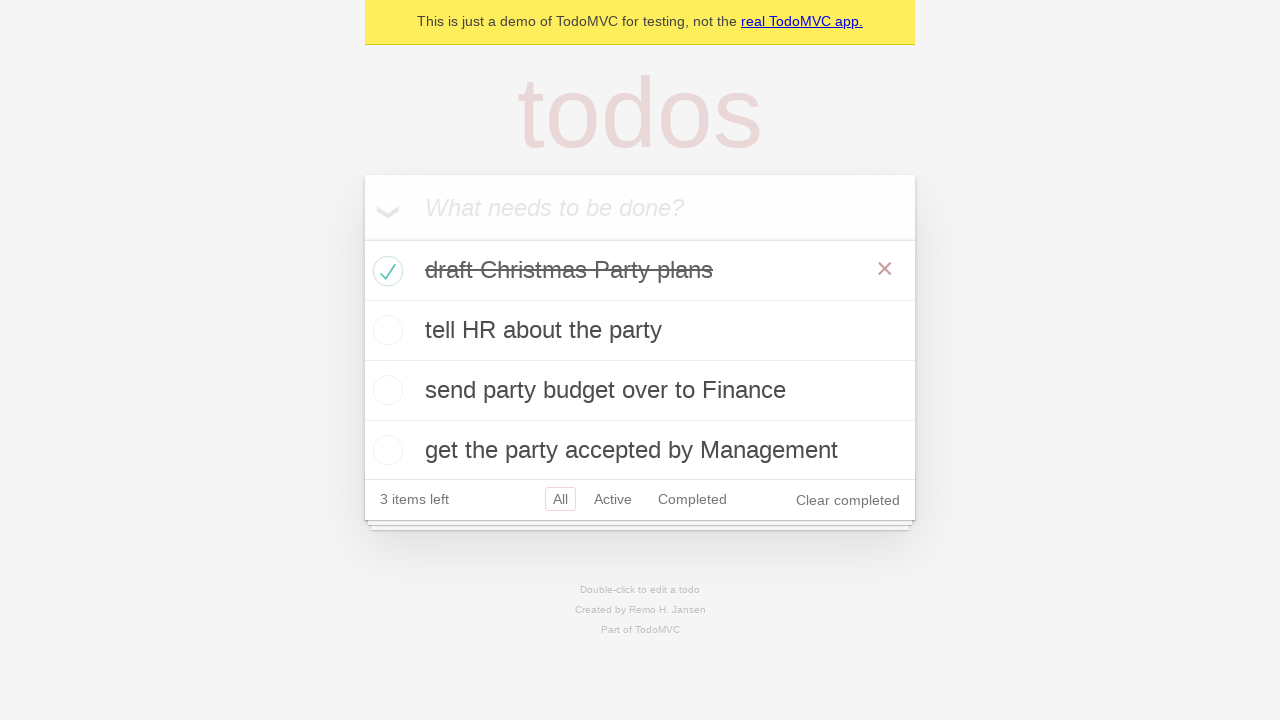

Clicked Clear completed button to remove completed item at (848, 500) on internal:role=button[name="Clear completed"i]
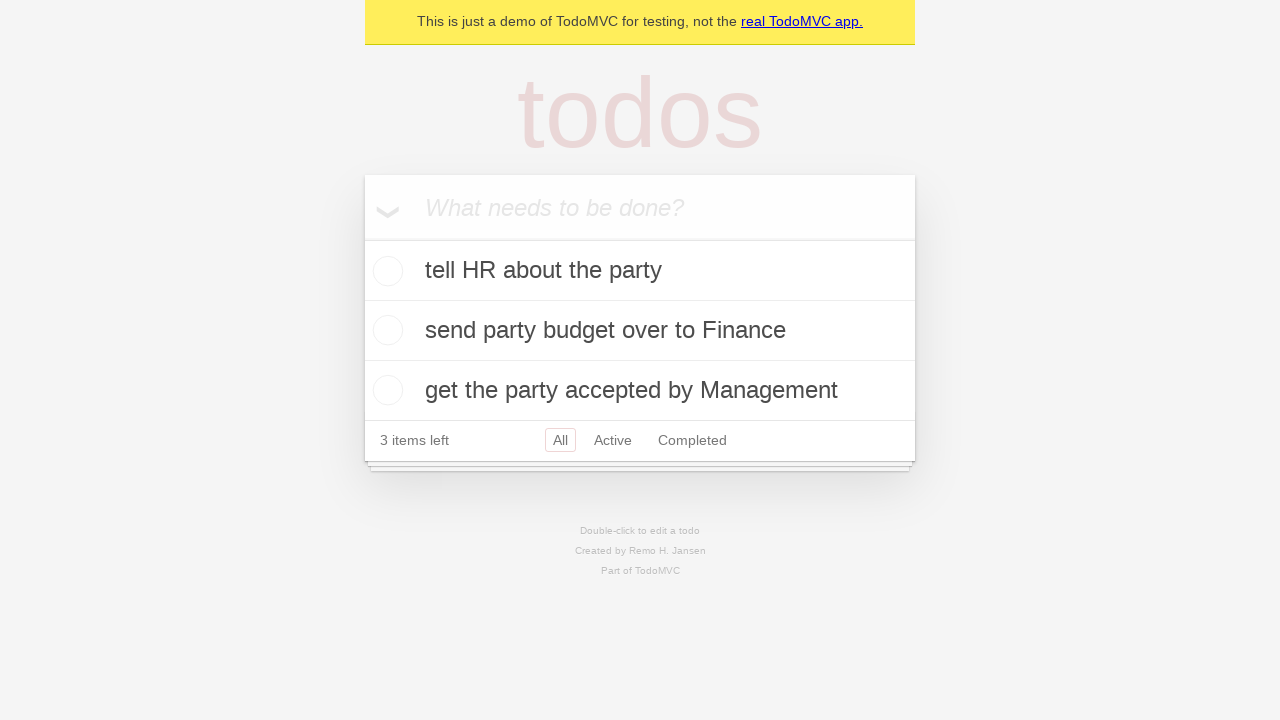

Verified Clear completed button is hidden after all completed items removed
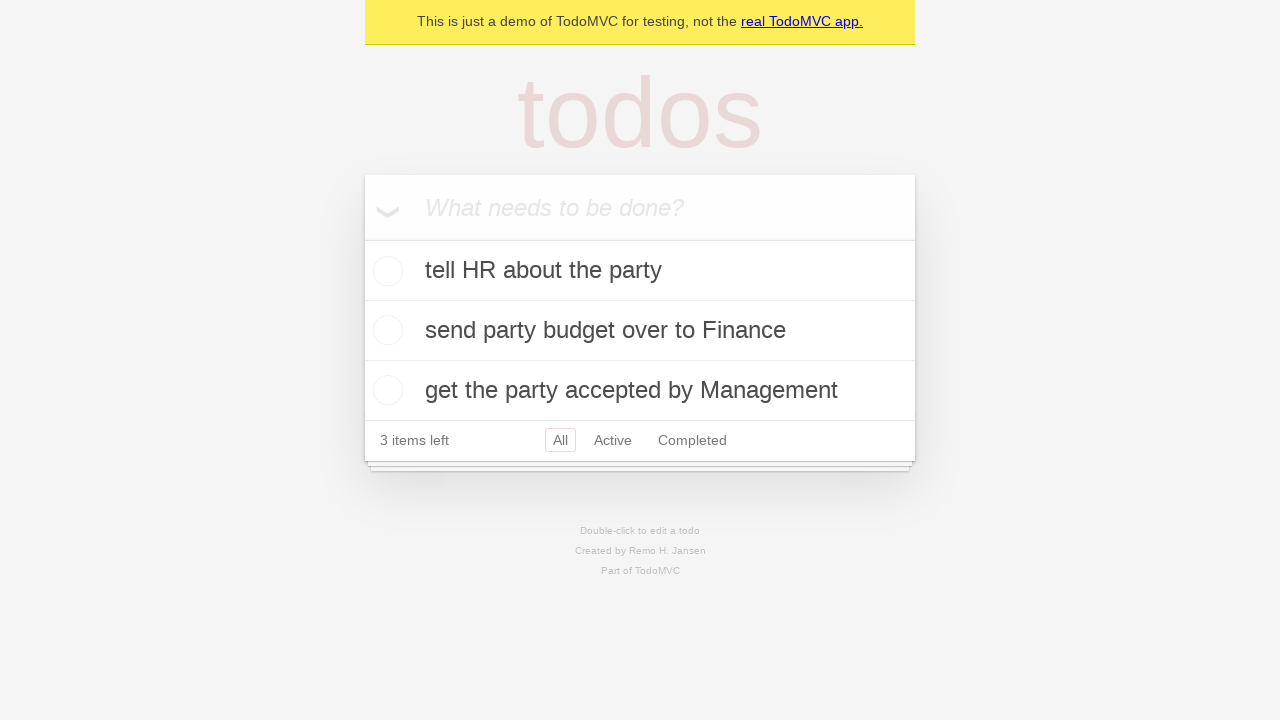

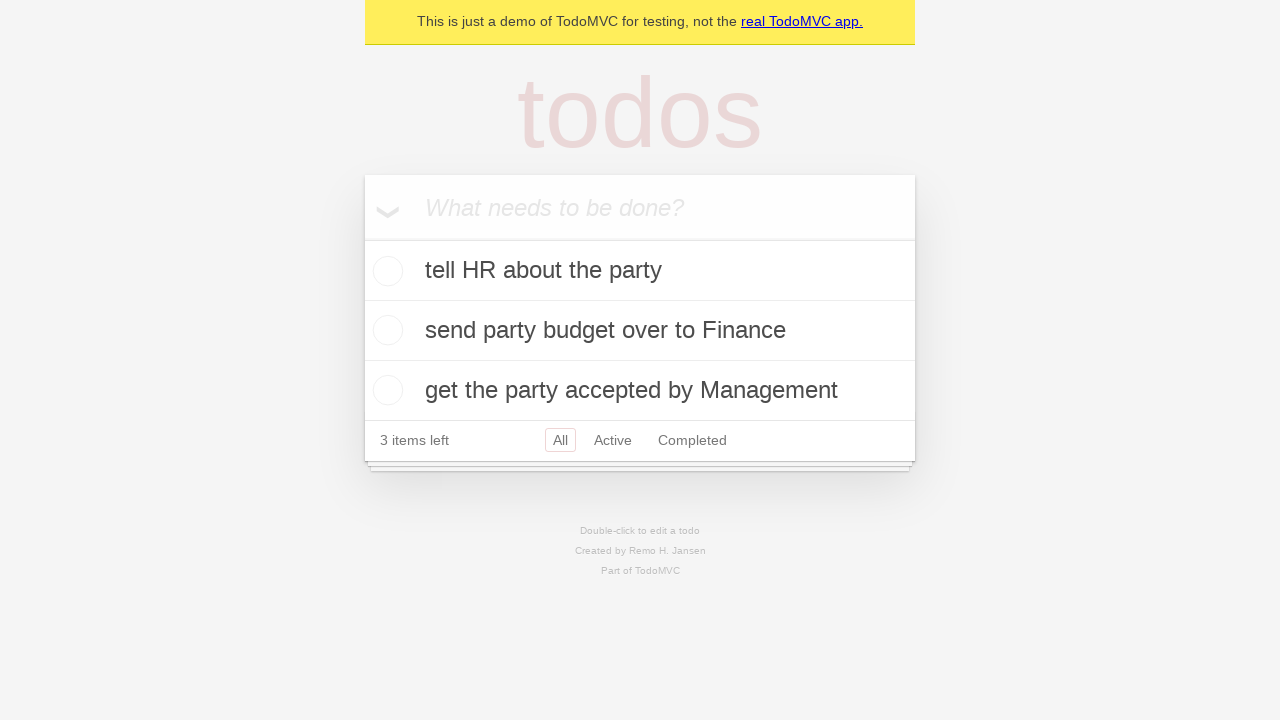